Tests a web form by filling in a text box with "Selenium" and clicking the submit button, then verifies the confirmation message is displayed

Starting URL: https://www.selenium.dev/selenium/web/web-form.html

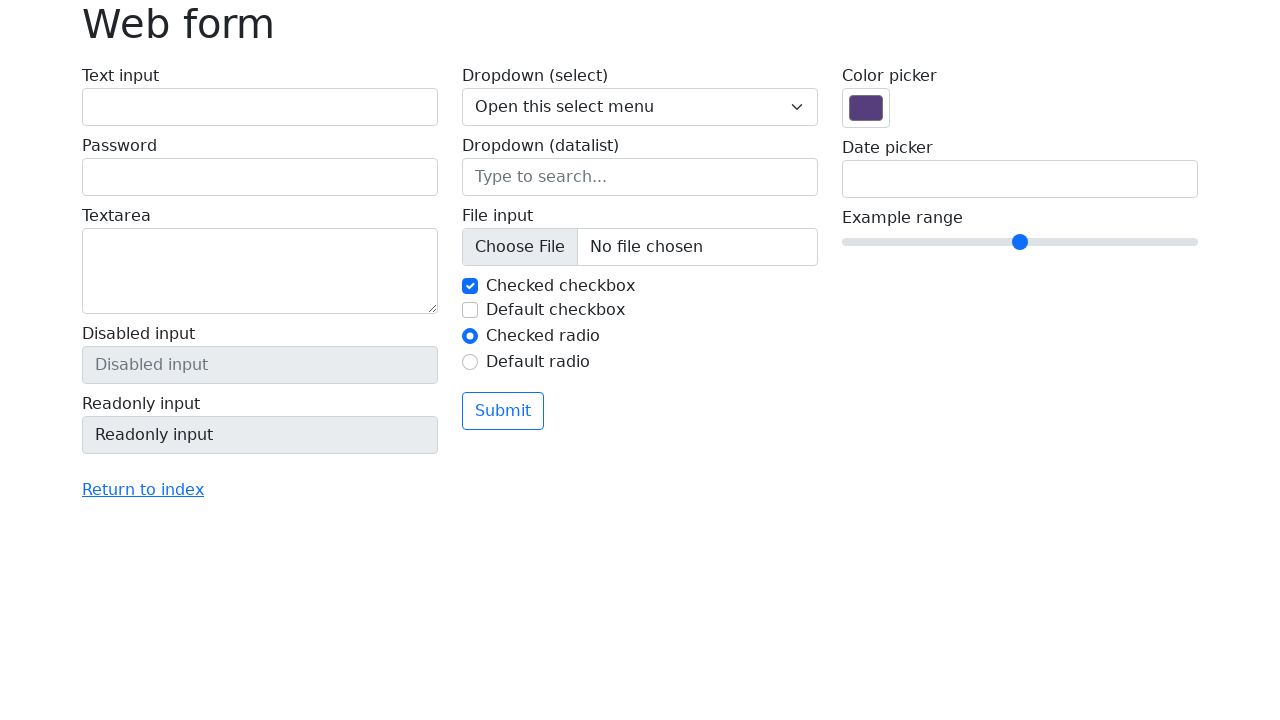

Verified page title is 'Web form'
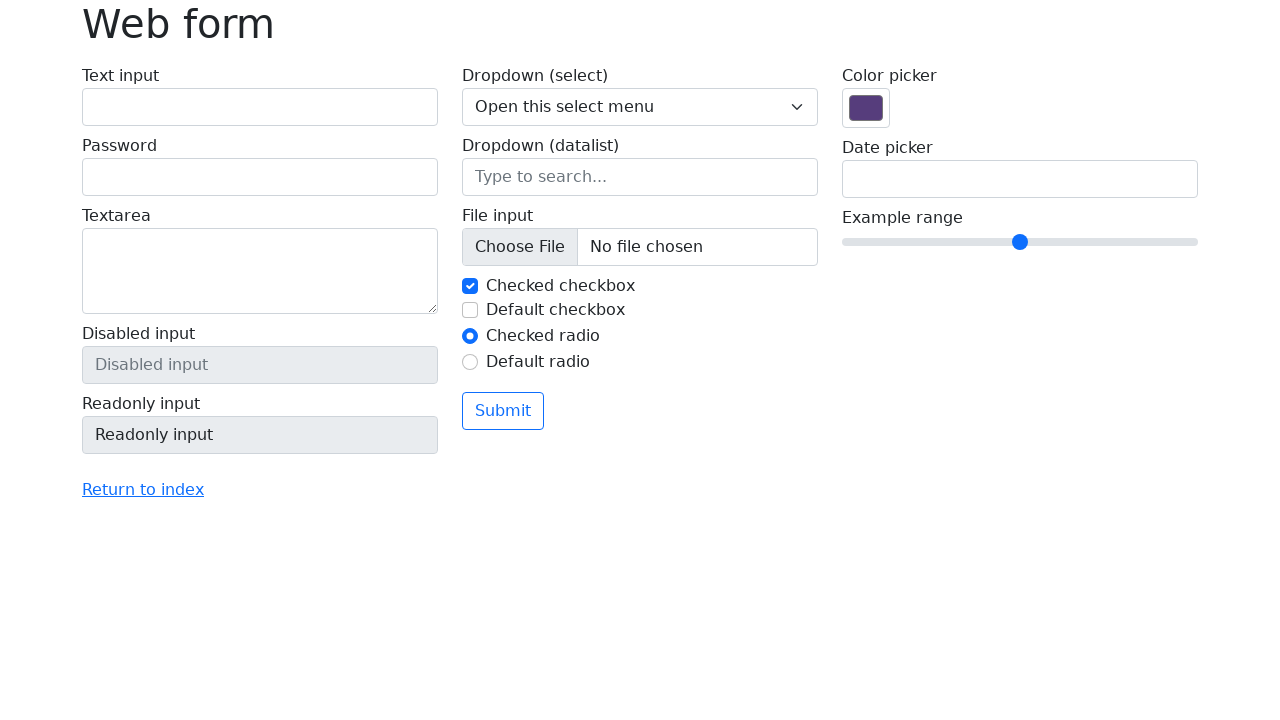

Filled text box with 'Selenium' on input[name='my-text']
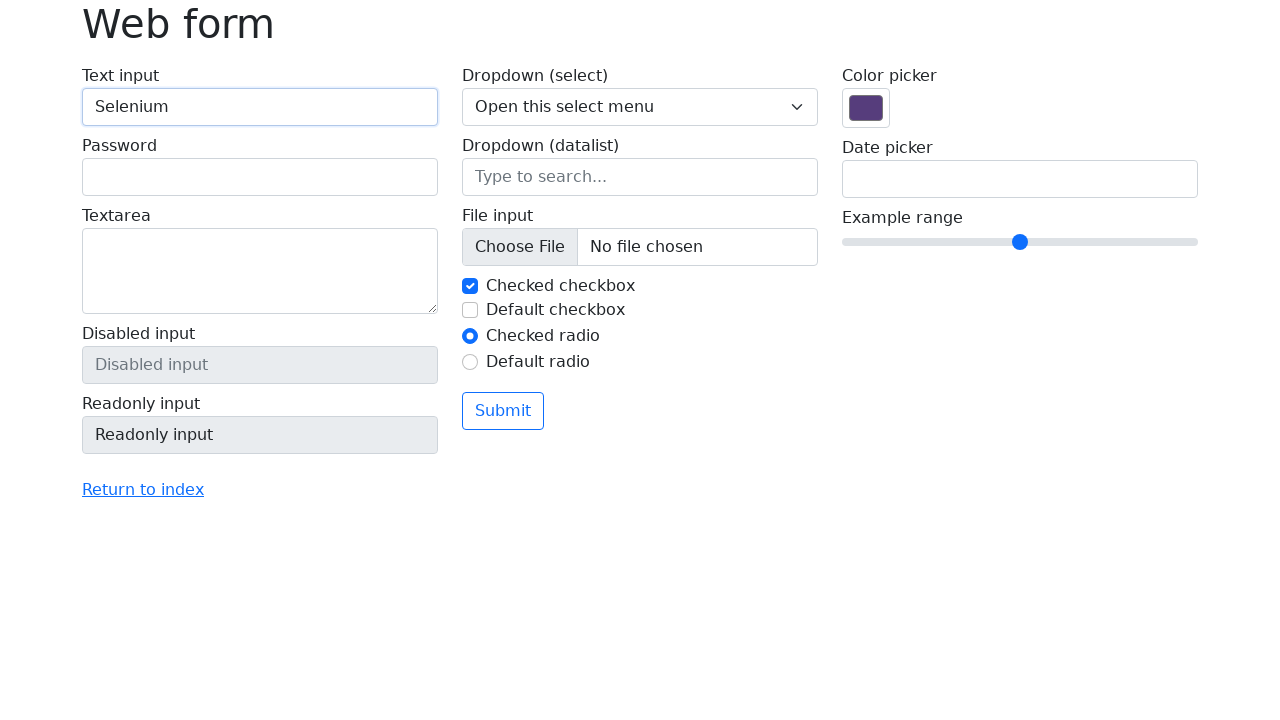

Clicked submit button at (503, 411) on button
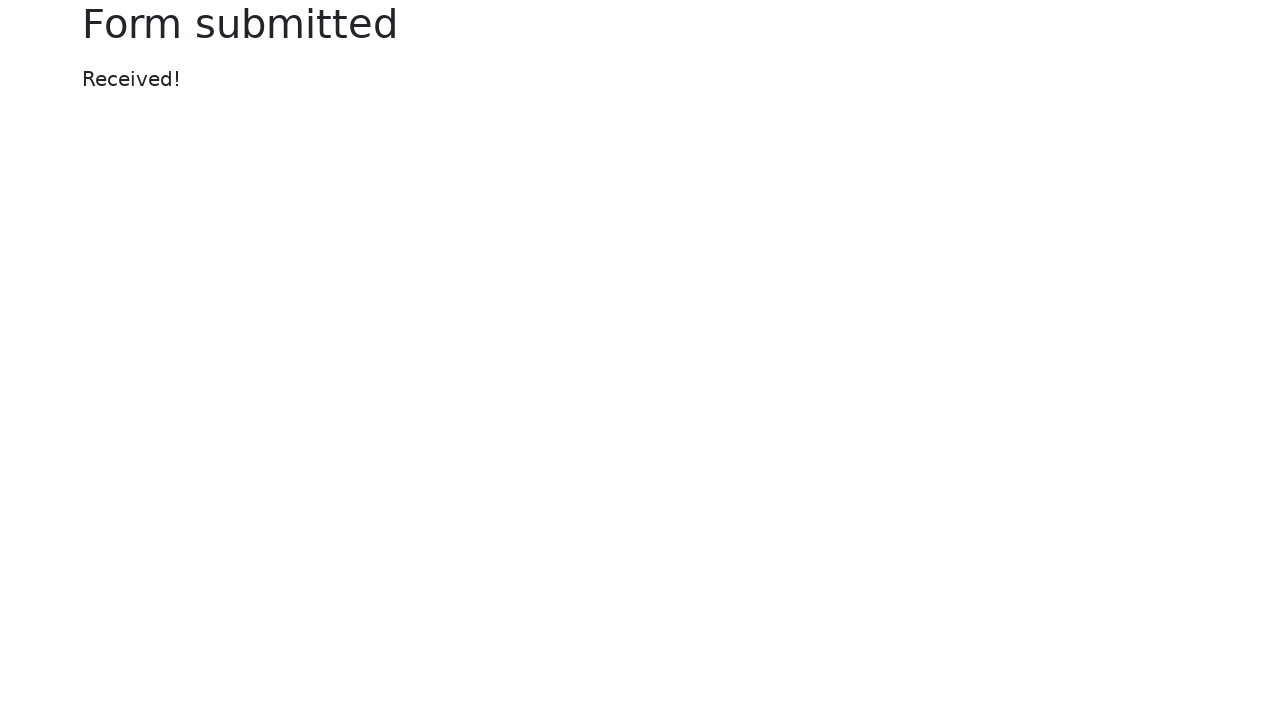

Verified confirmation message 'Received!' is displayed
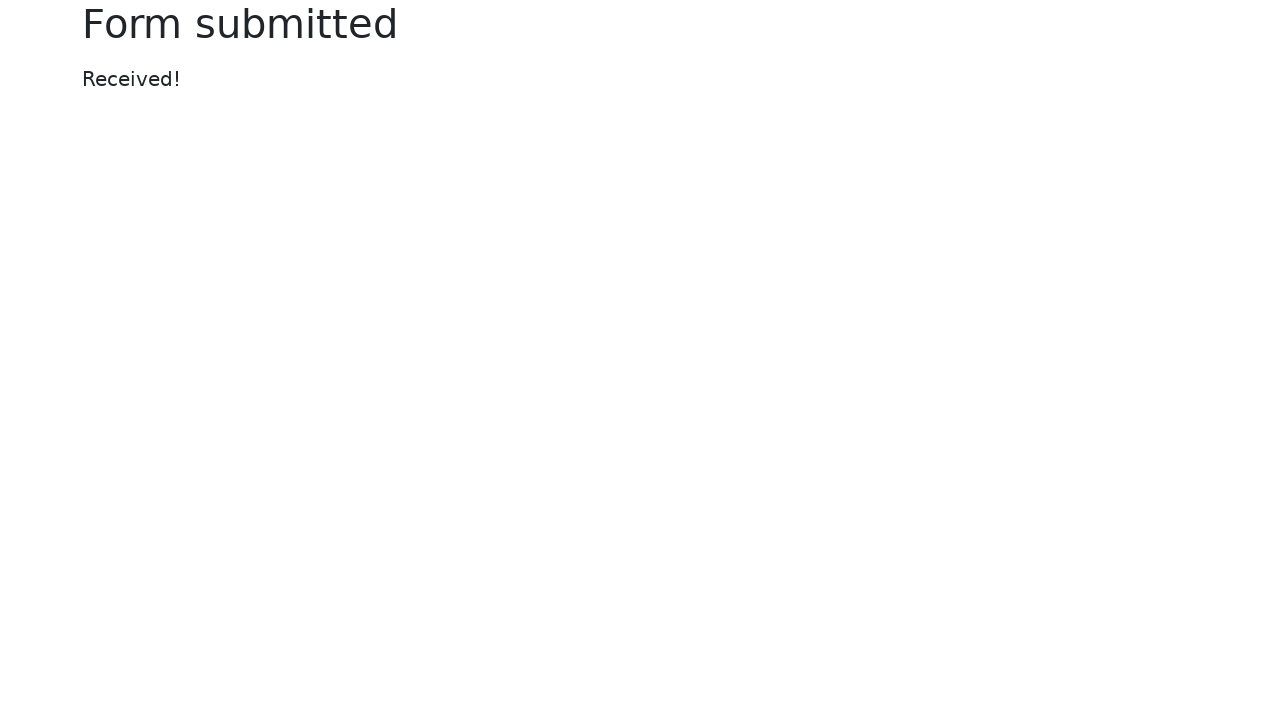

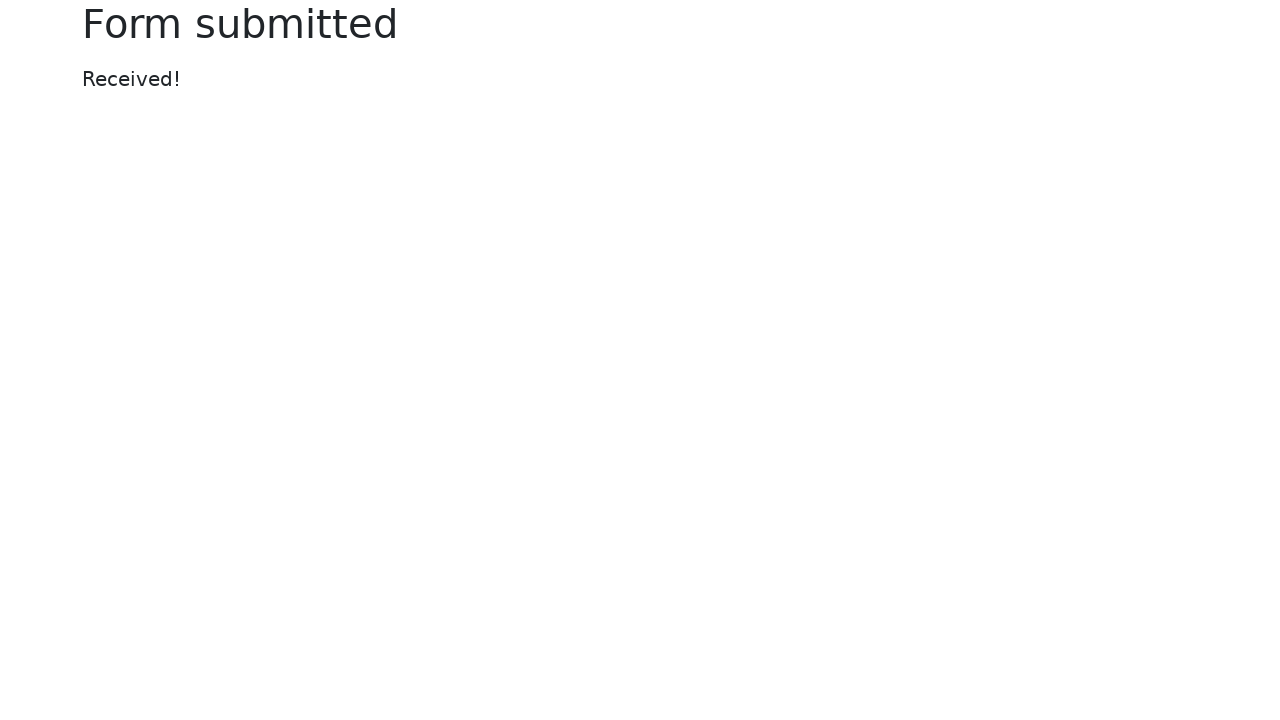